Navigates to example.com and performs a Ctrl+A keyboard shortcut to select all content on the page

Starting URL: https://www.example.com

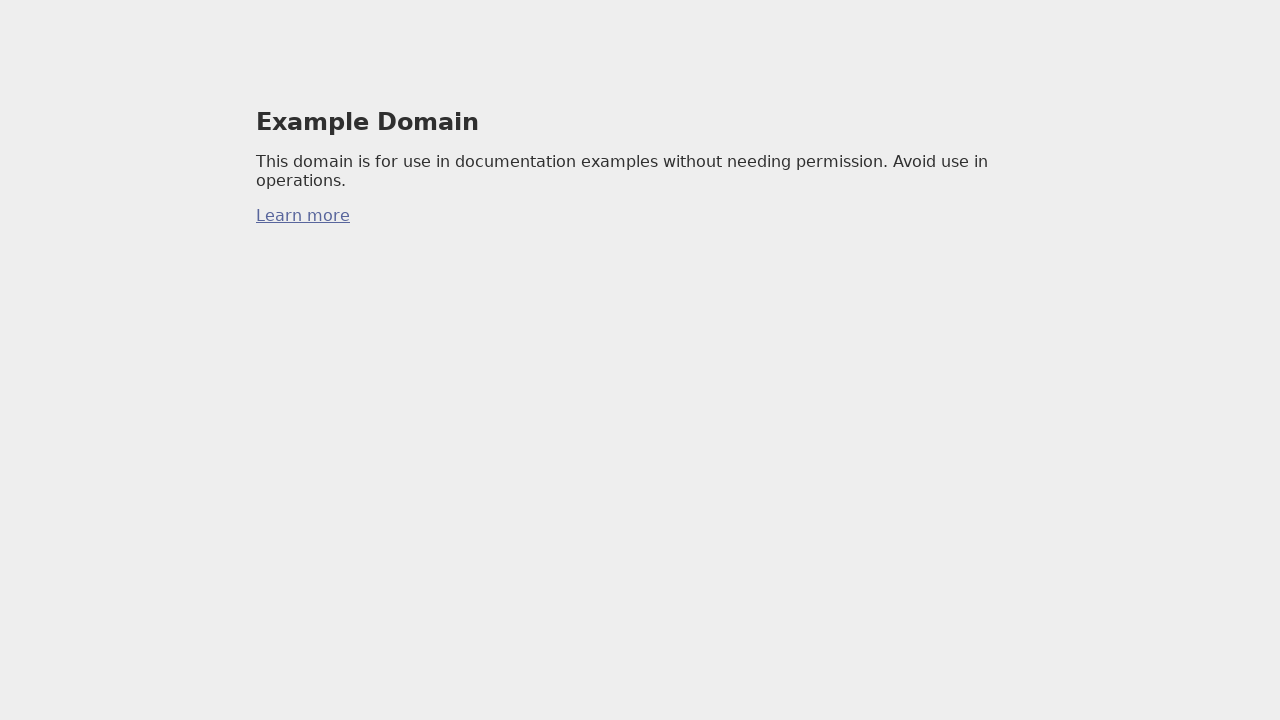

Navigated to https://www.example.com
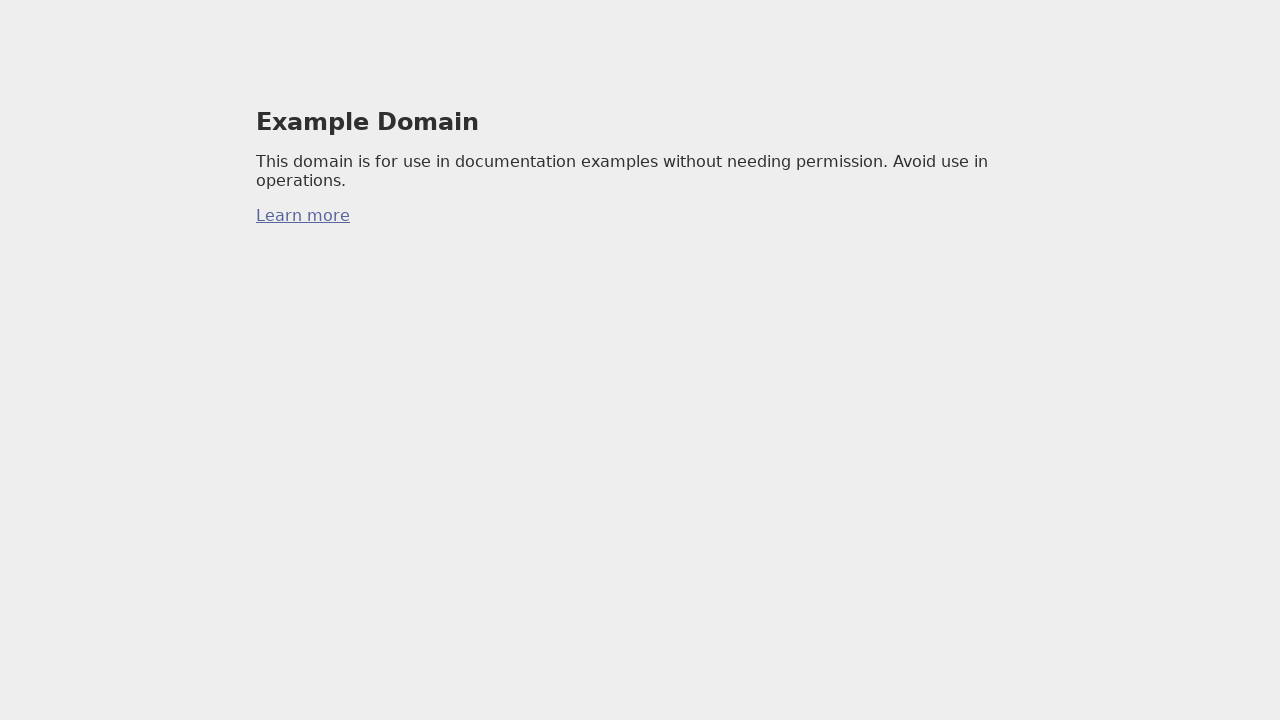

Pressed Ctrl+A keyboard shortcut to select all content on the page
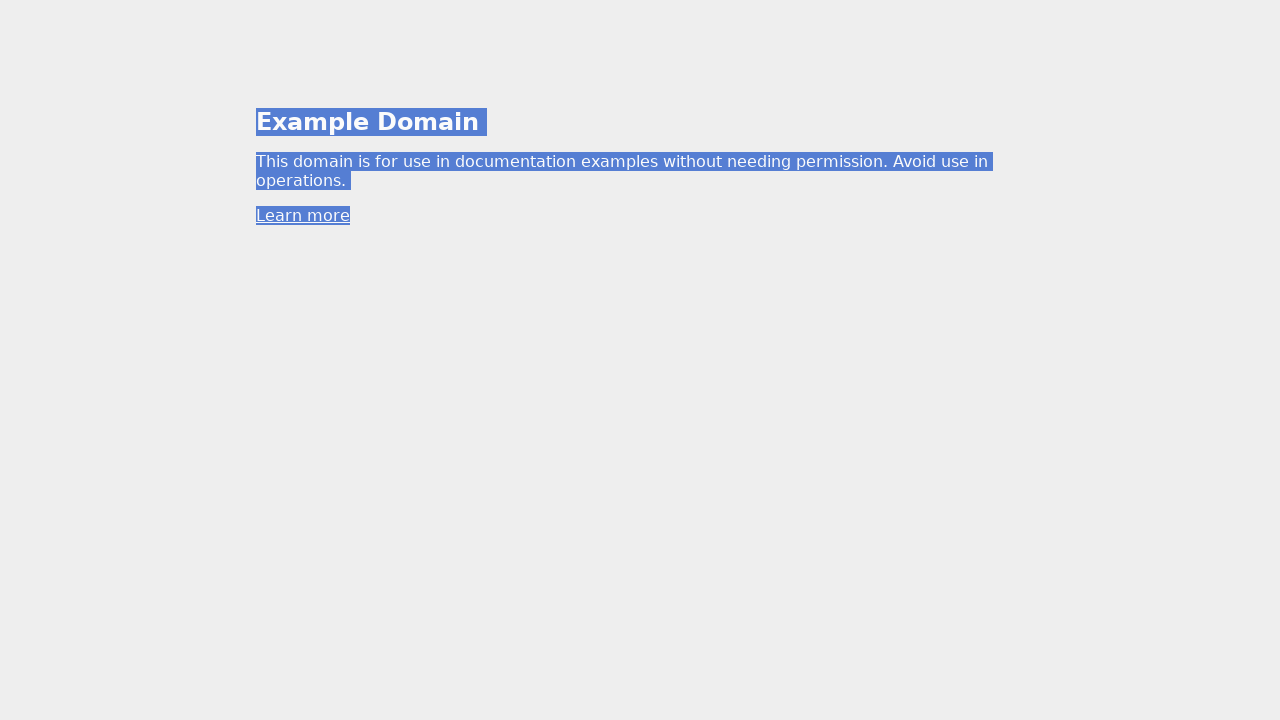

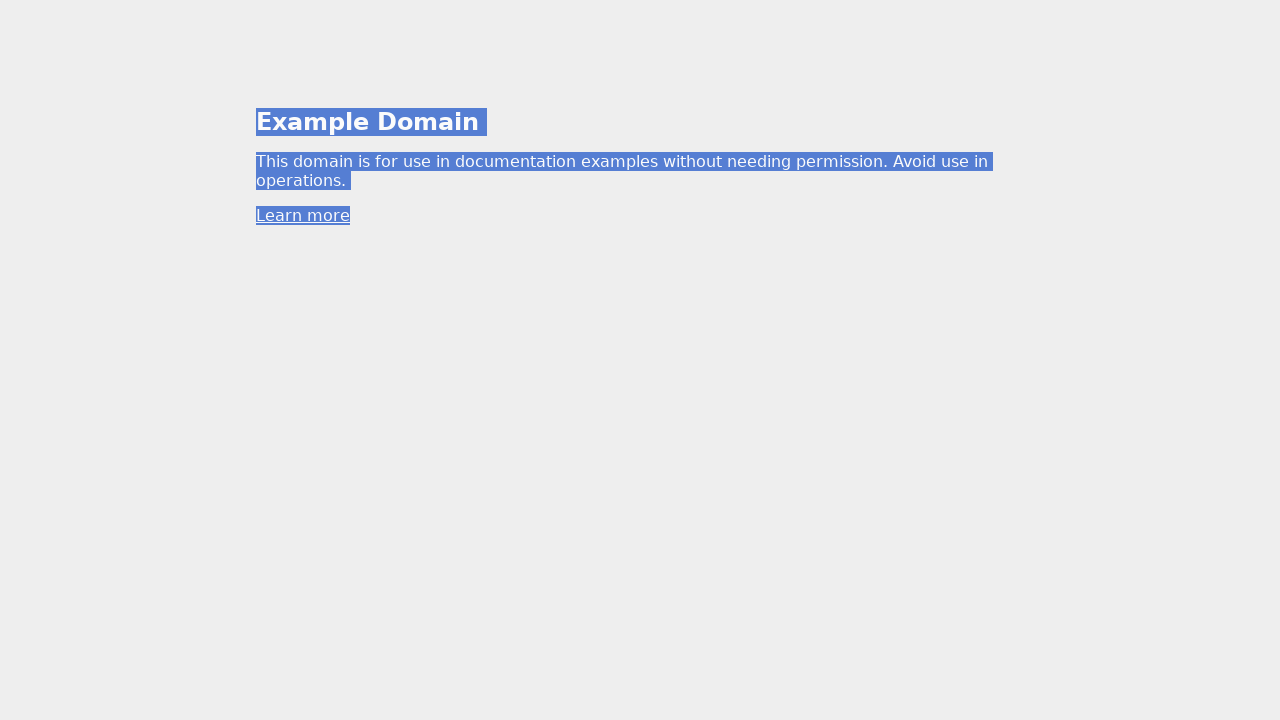